Tests hovering over the MEN menu item on AJIO website to trigger dropdown menu display

Starting URL: https://www.ajio.com/

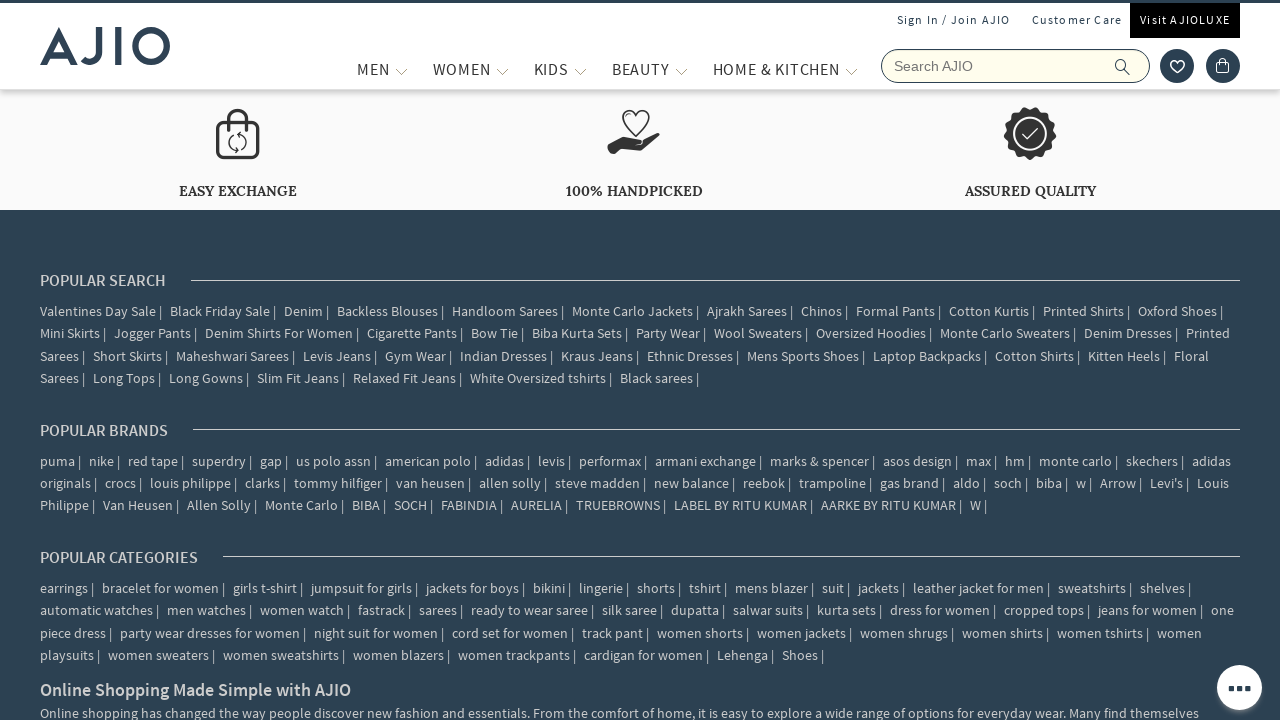

Located MEN menu item element
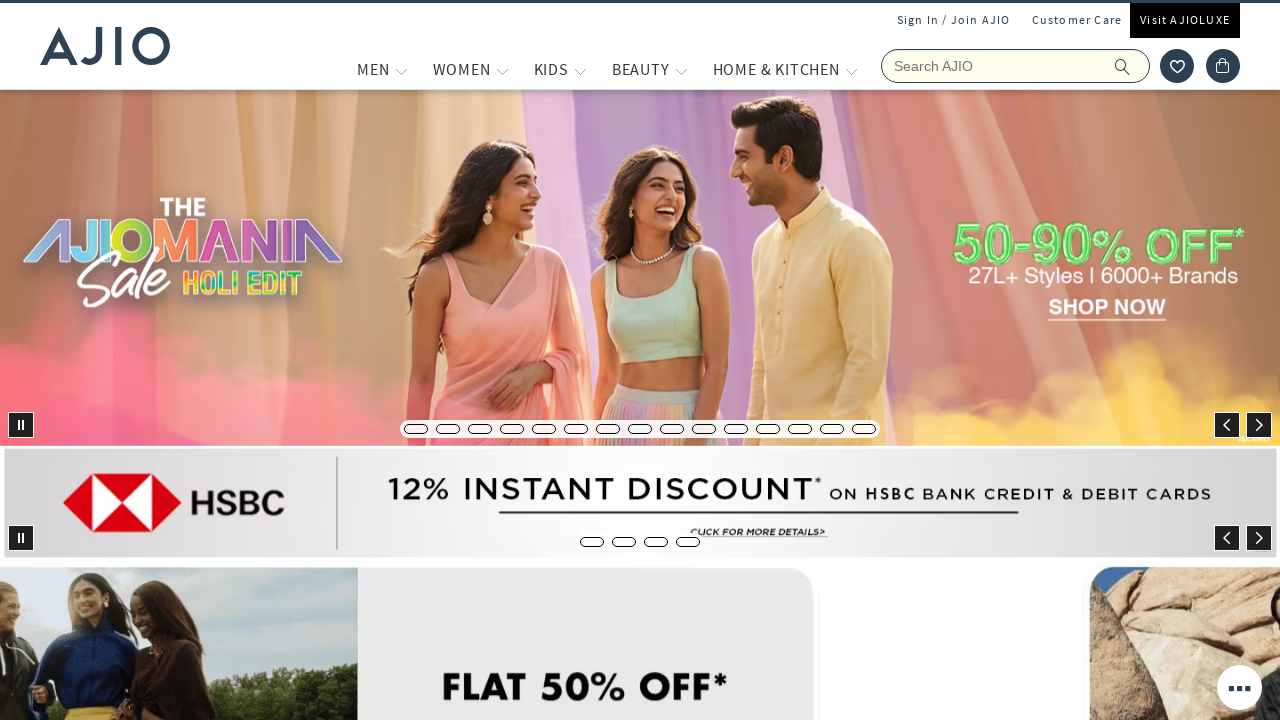

Hovered over MEN menu item to trigger dropdown menu display at (373, 69) on xpath=//span[text()='MEN']
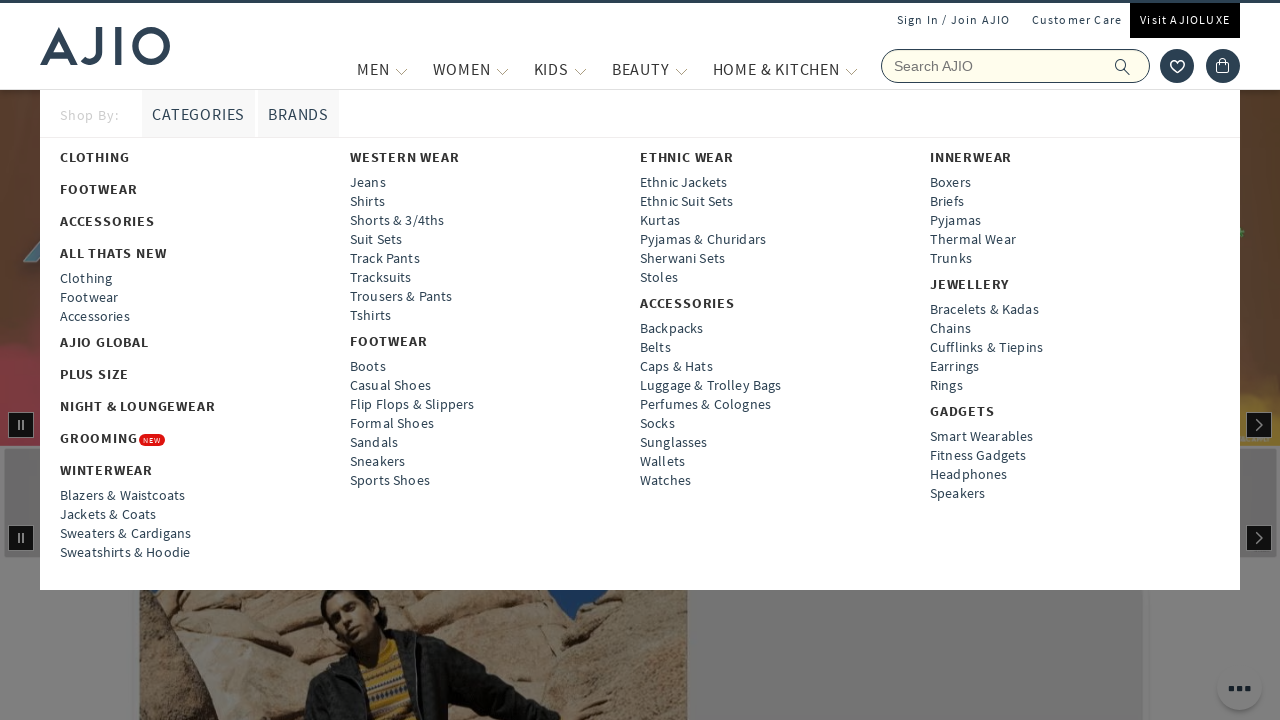

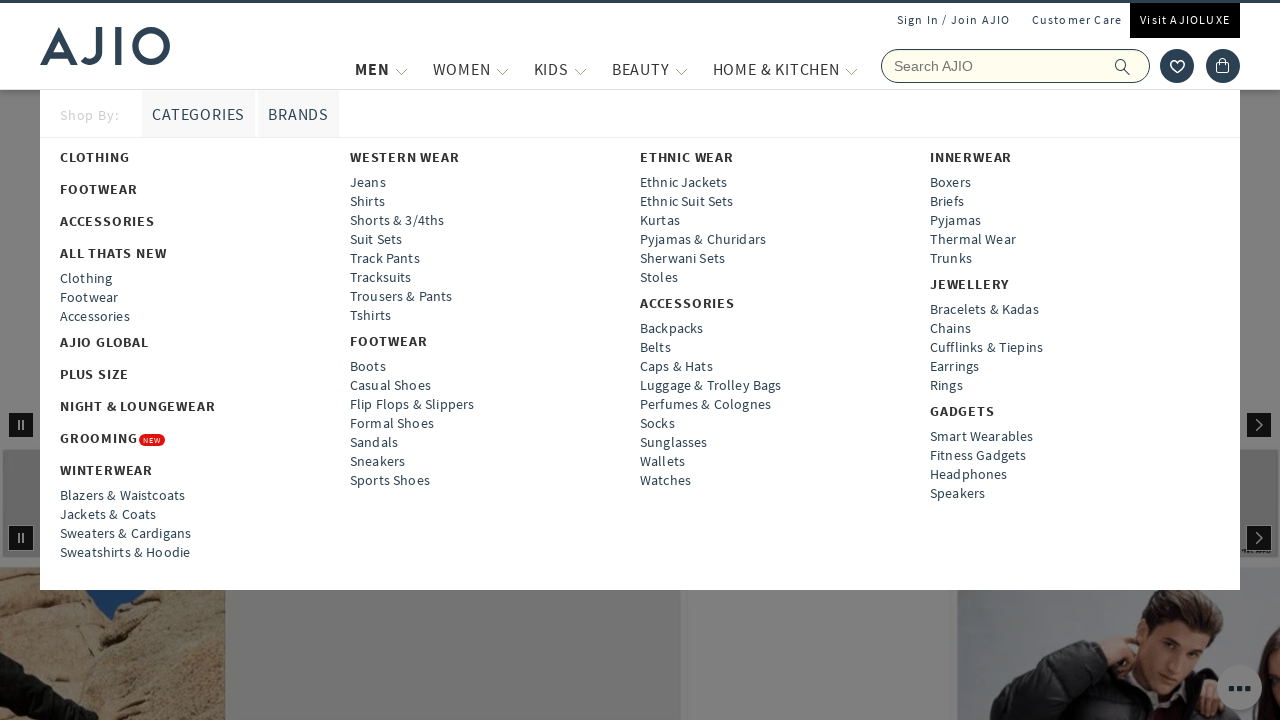